Tests searching for "LambdaTest" on DuckDuckGo by entering the search term and pressing Enter, then verifying the page title contains the search term.

Starting URL: https://duckduckgo.com

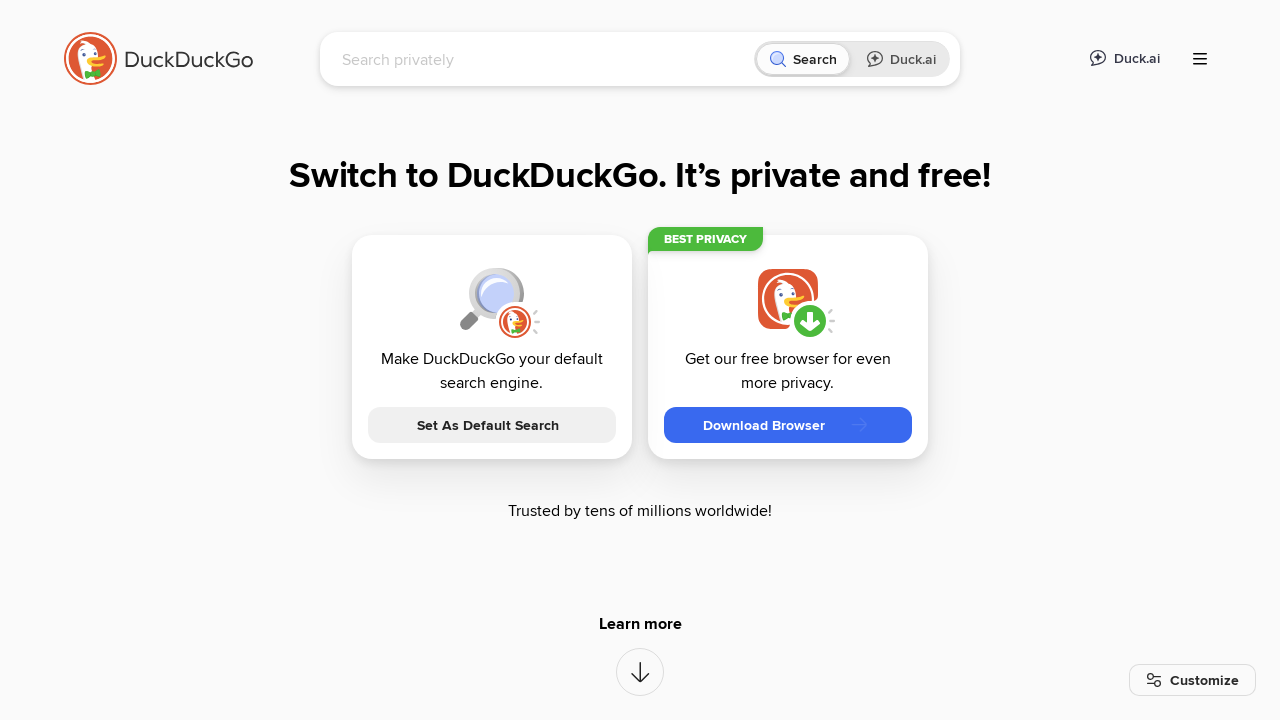

Clicked on DuckDuckGo search input field at (544, 59) on #searchbox_input
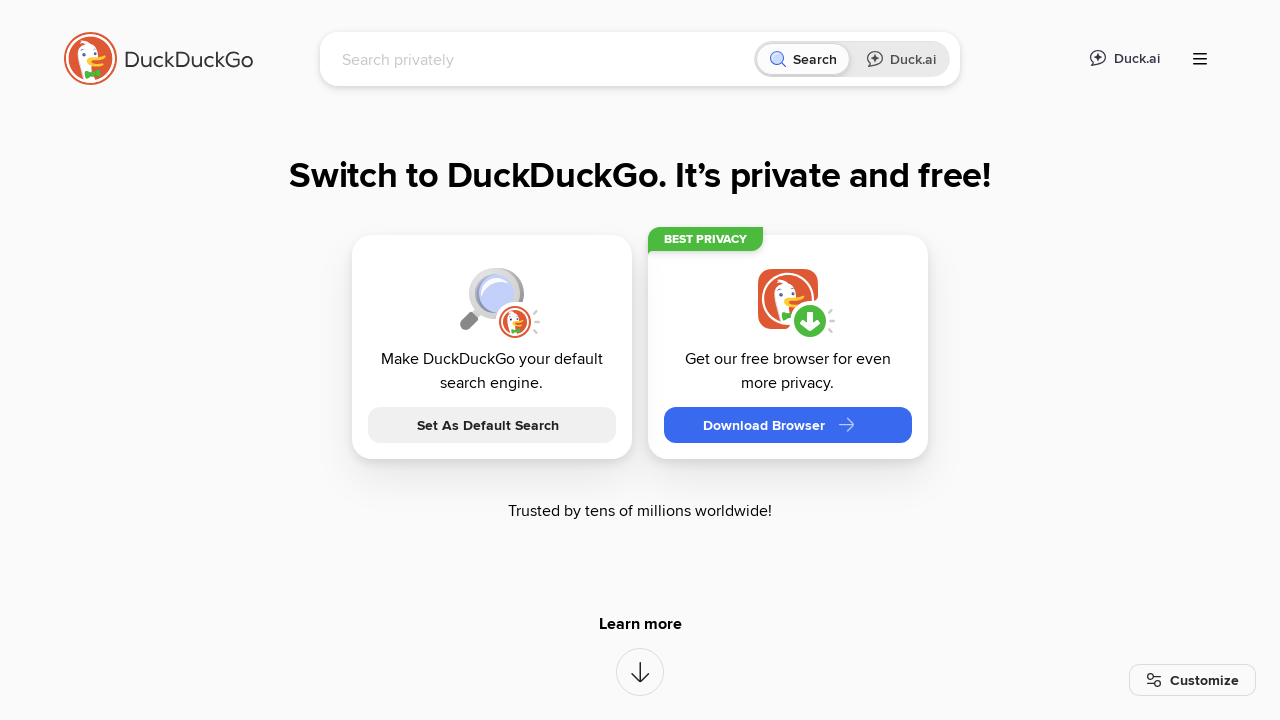

Filled search box with 'LambdaTest' on #searchbox_input
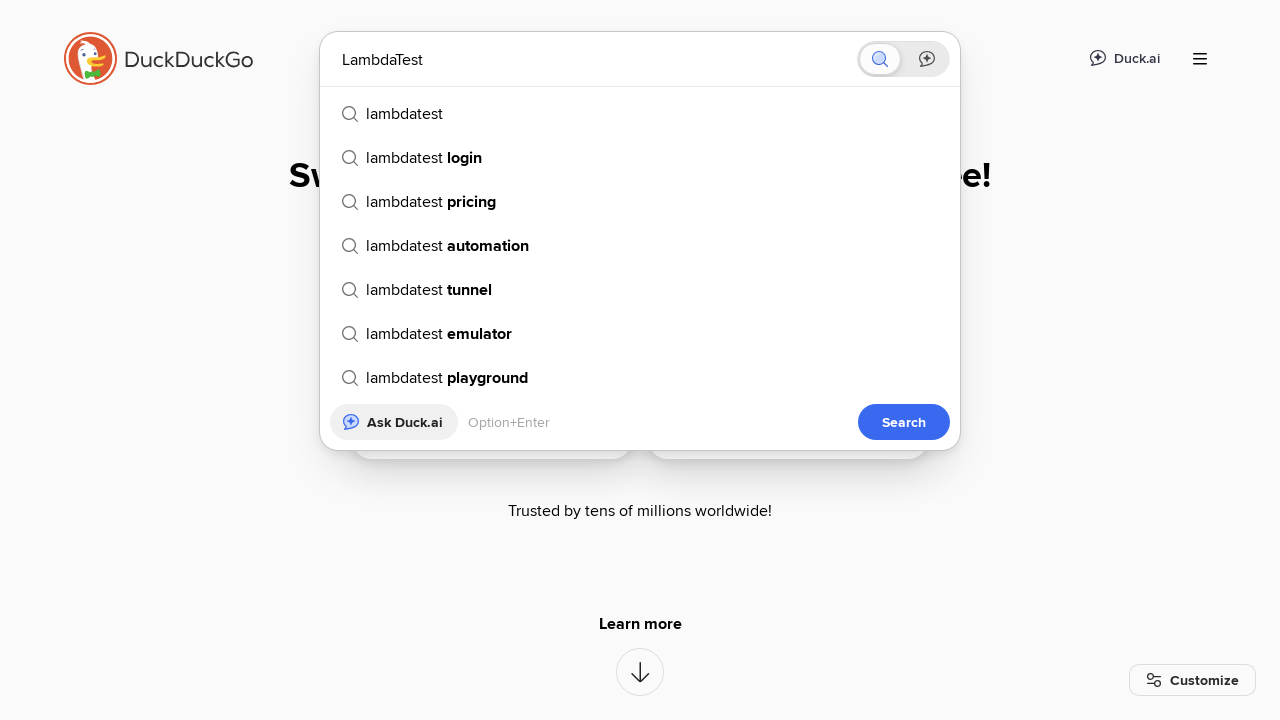

Pressed Enter to submit search for 'LambdaTest' on #searchbox_input
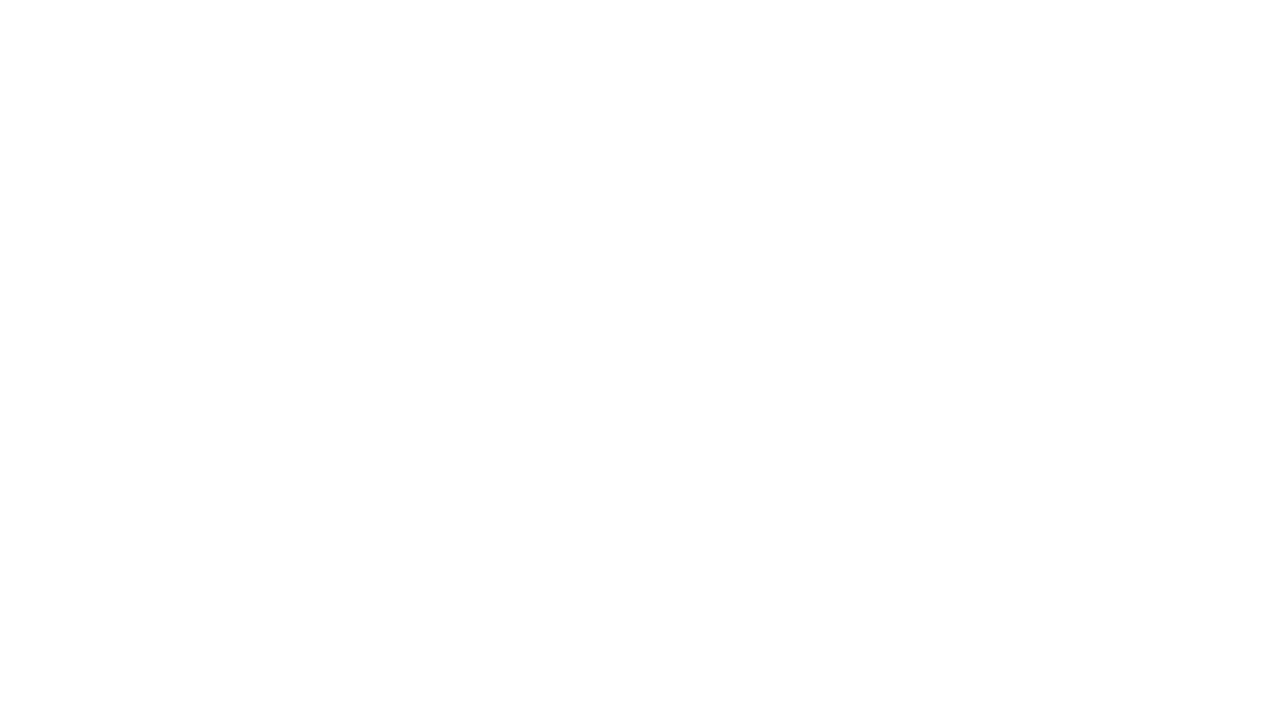

Waited for search results page to load
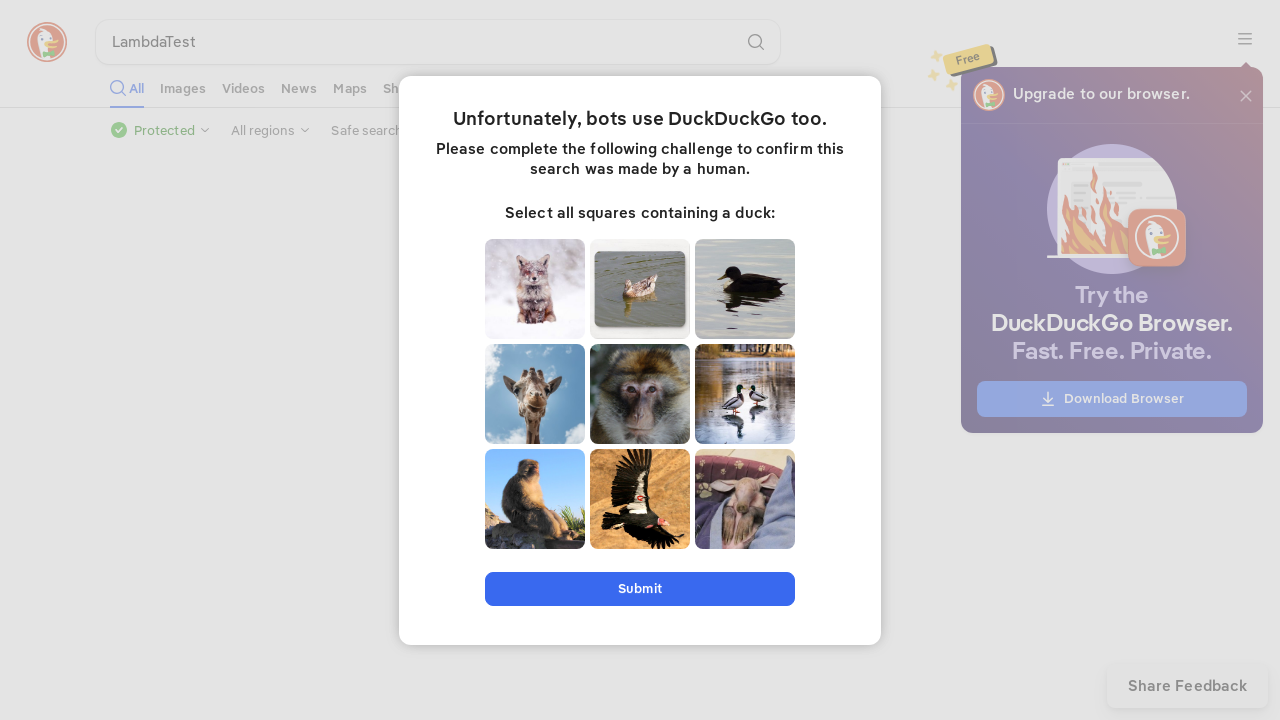

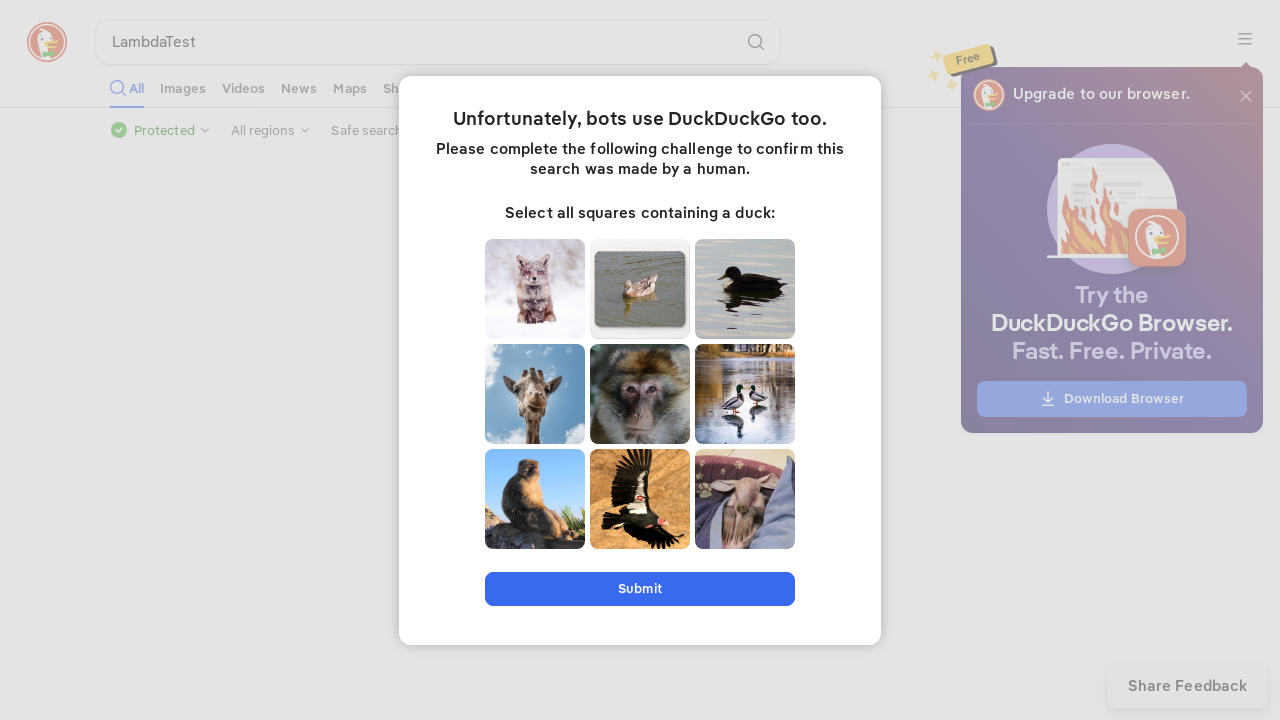